Tests error message when trying to continue registration without entering a ZIP code

Starting URL: https://www.sharelane.com/cgi-bin/register.py

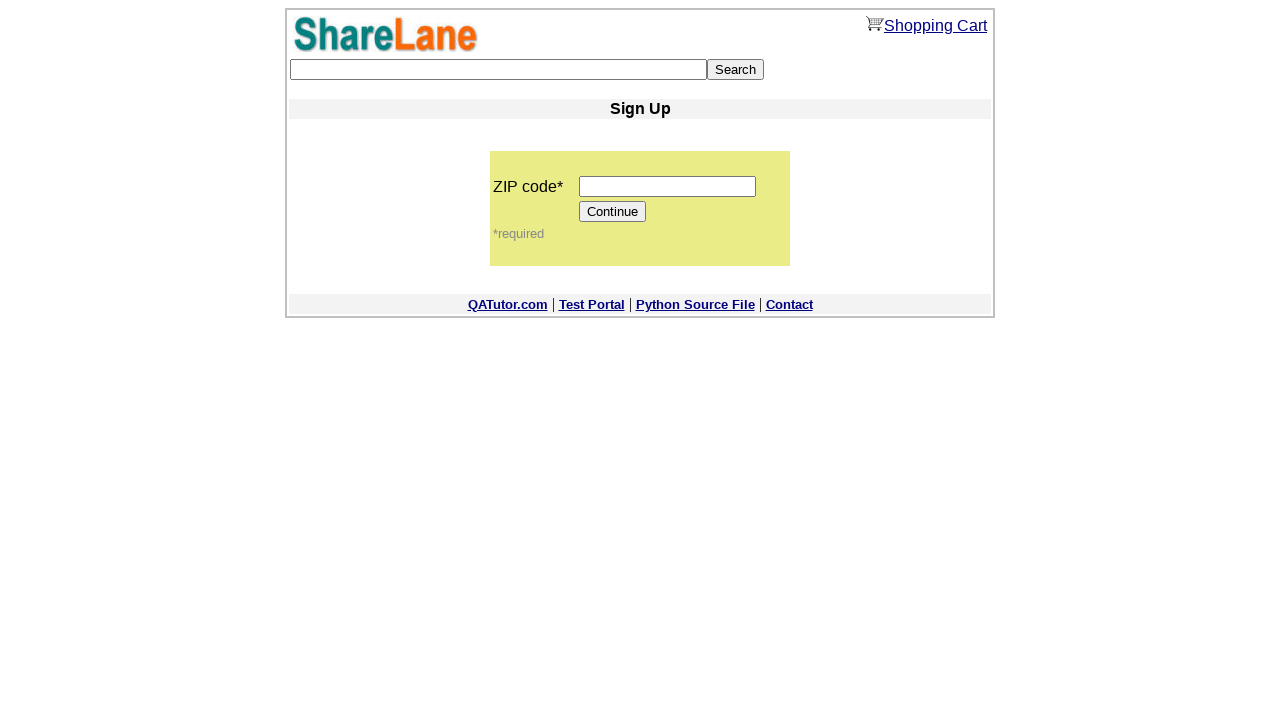

Clicked Continue button without entering ZIP code at (613, 212) on input[value='Continue']
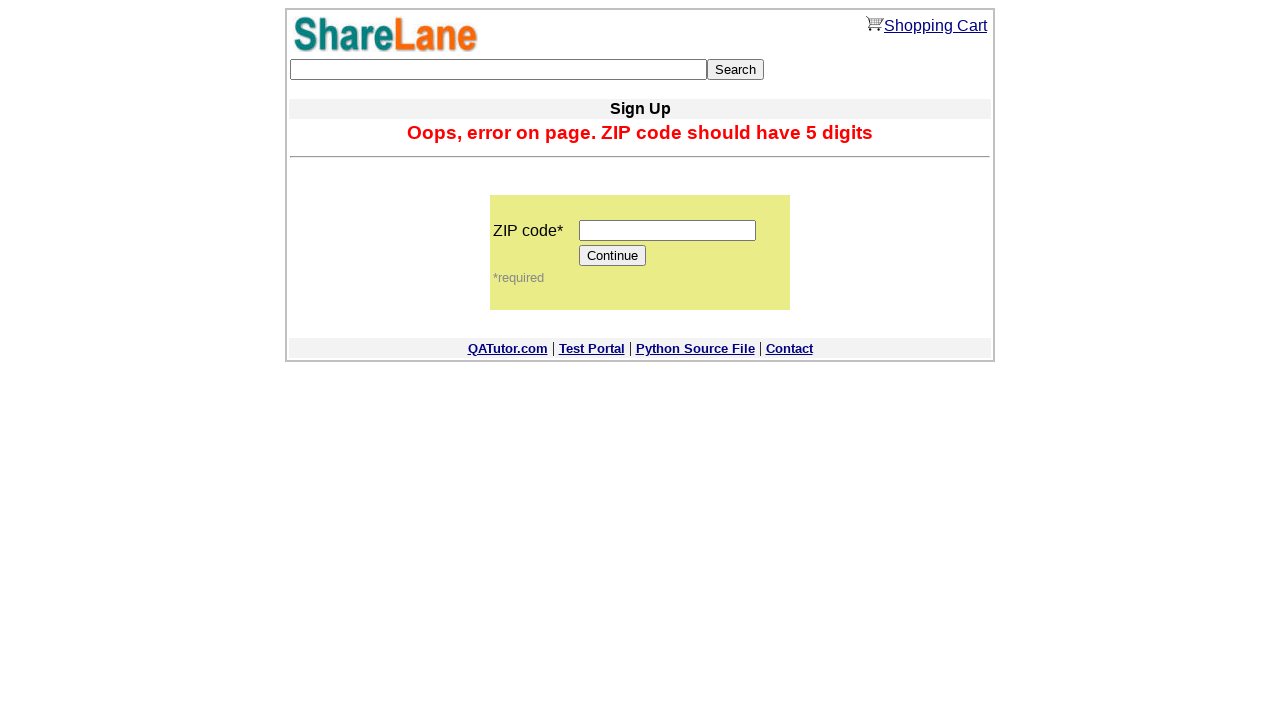

Error message appeared after attempting to continue without ZIP code
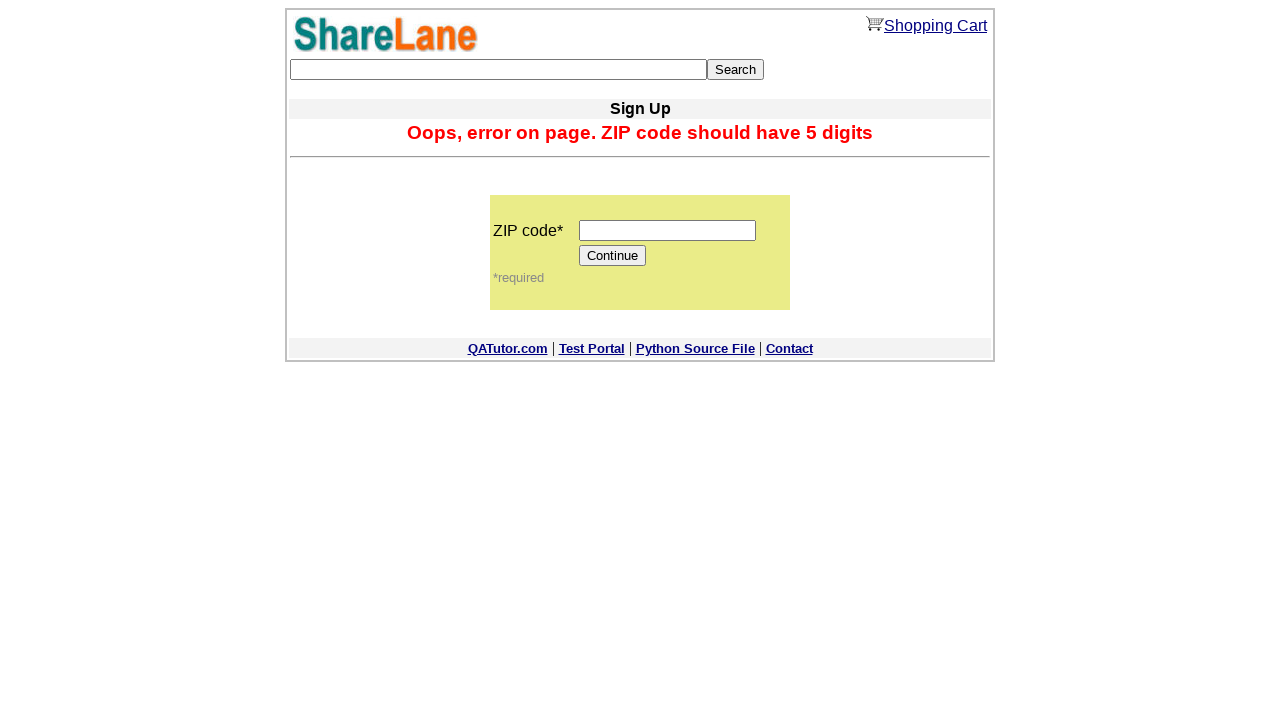

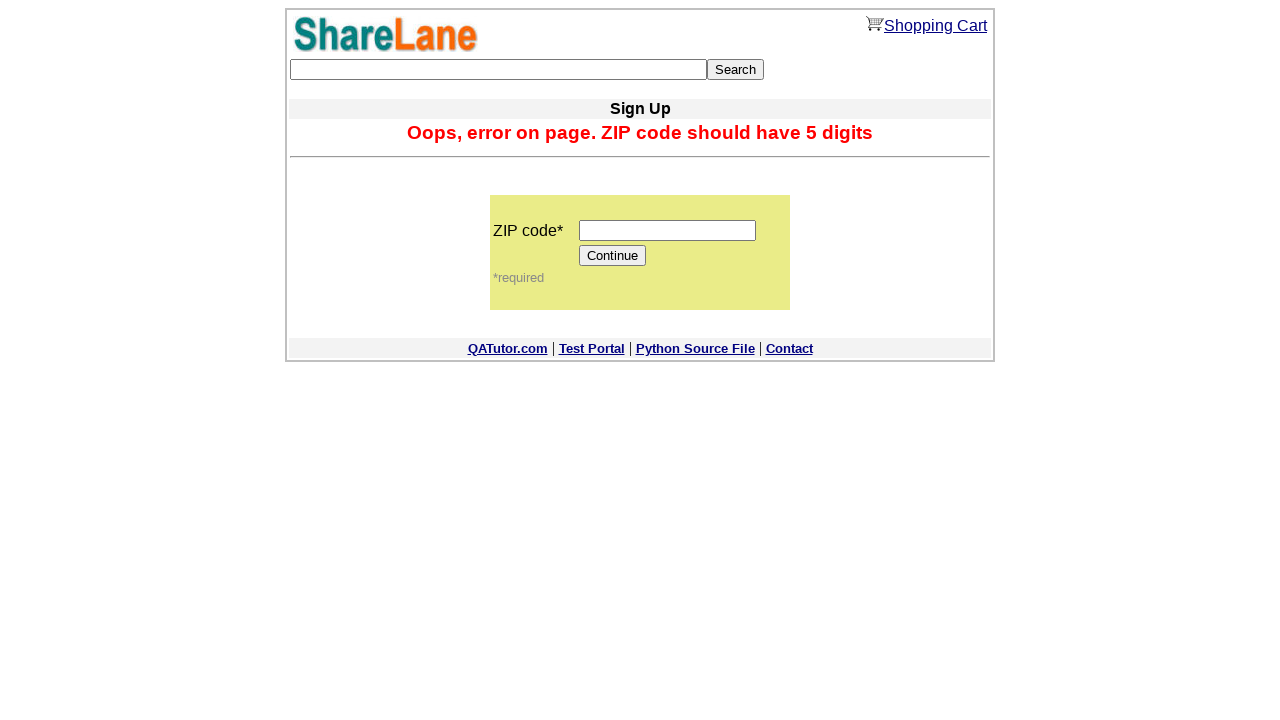